Tests deleting a todo item by adding a todo, hovering over it, and clicking the destroy button

Starting URL: https://demo.playwright.dev/todomvc

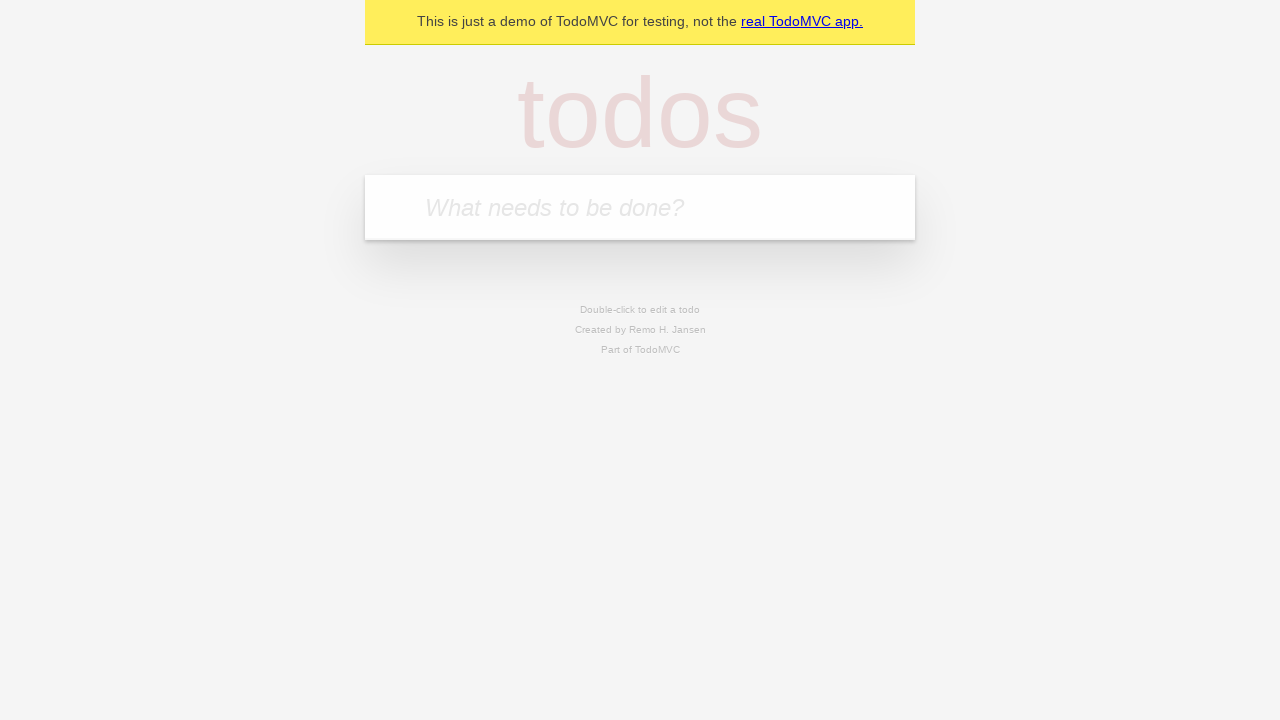

Filled new todo input with 'Clean the house' on .new-todo
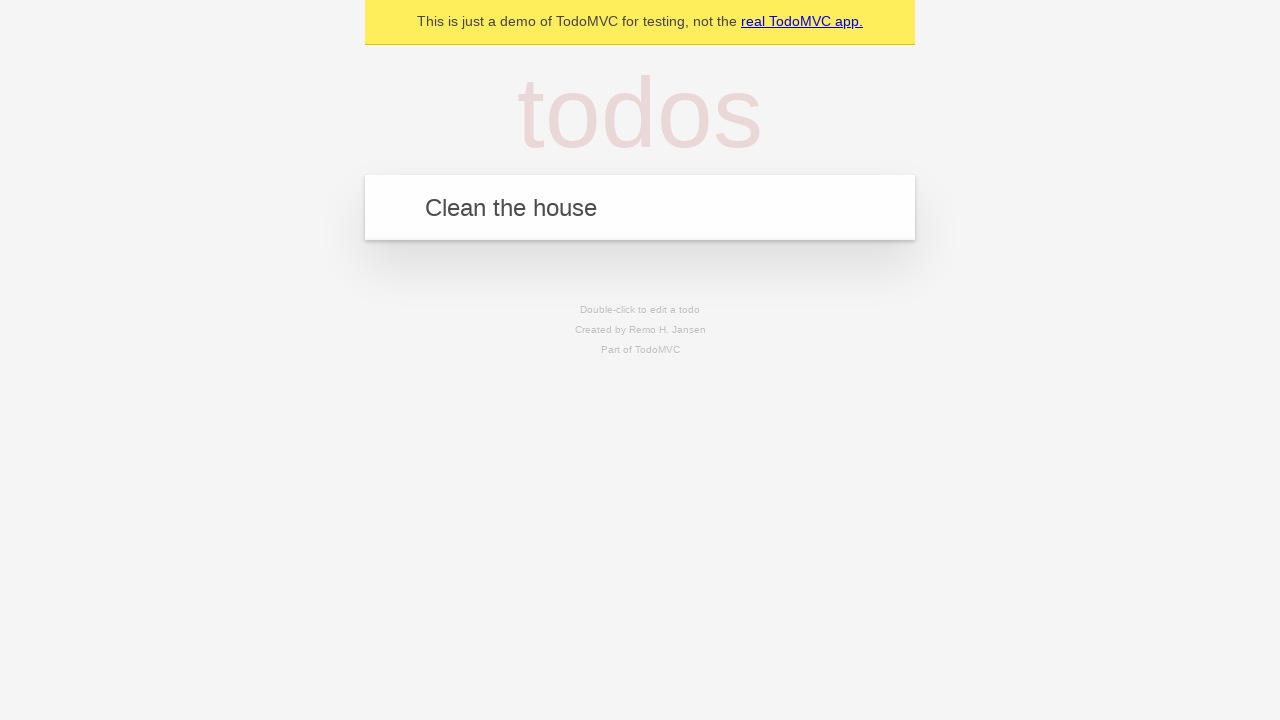

Pressed Enter to add the todo item on .new-todo
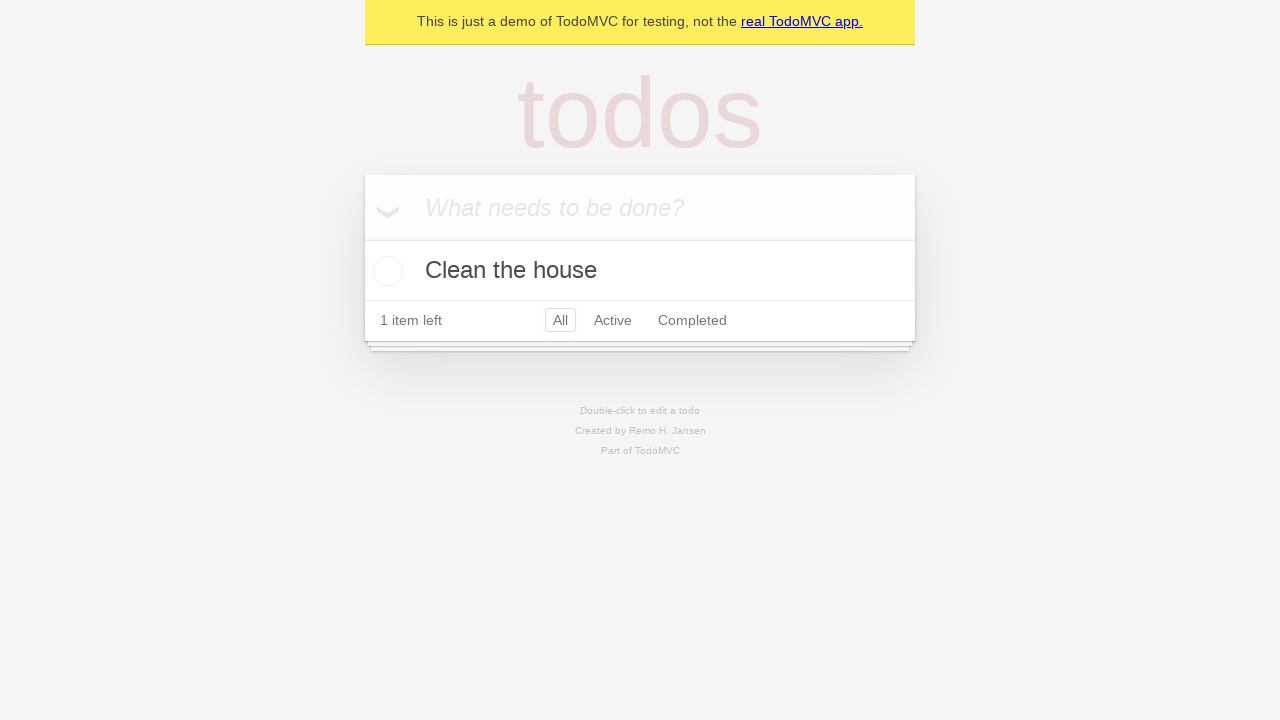

Todo item appeared in the list
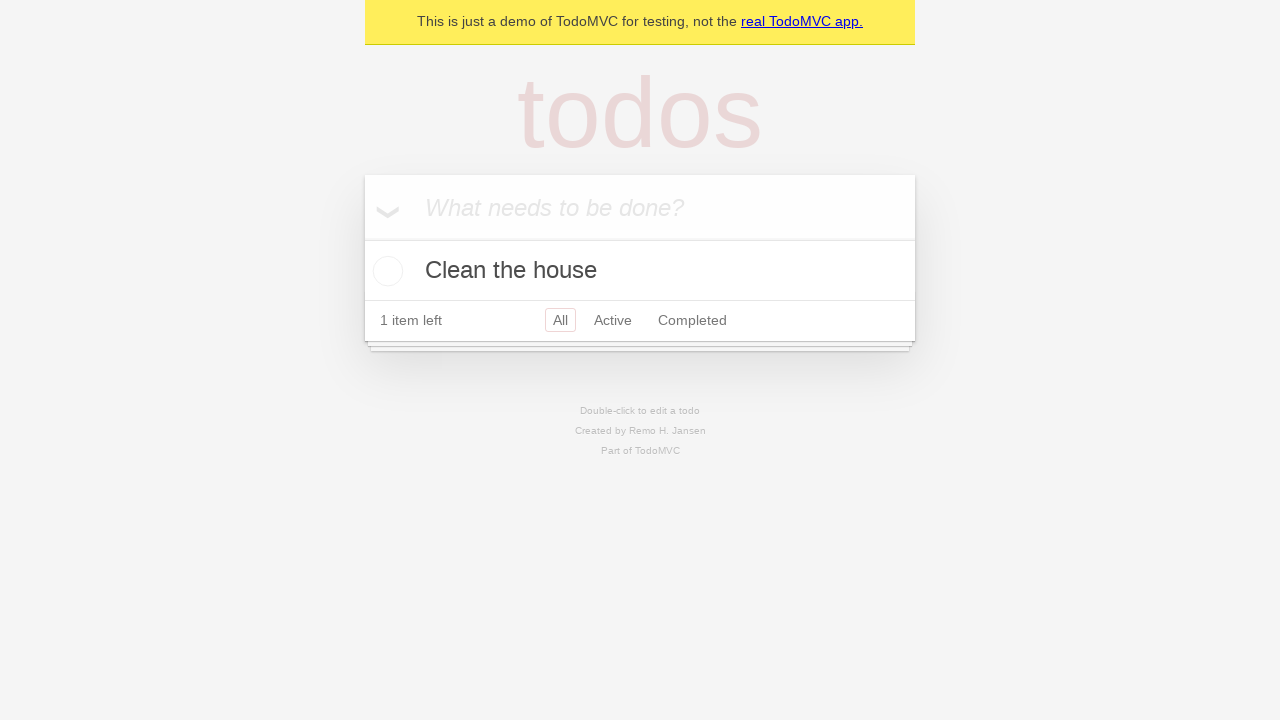

Hovered over the todo item to reveal delete button at (640, 271) on .todo-list li
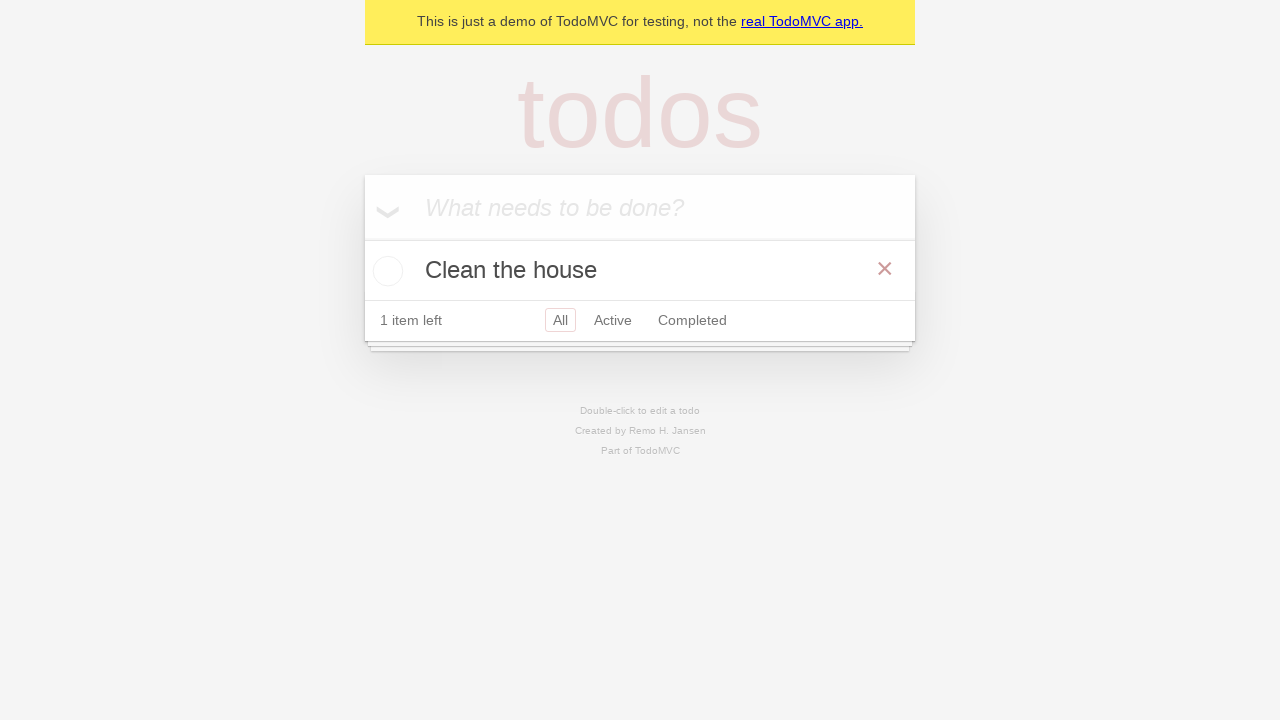

Clicked the destroy button to delete the todo at (885, 269) on .todo-list li .destroy
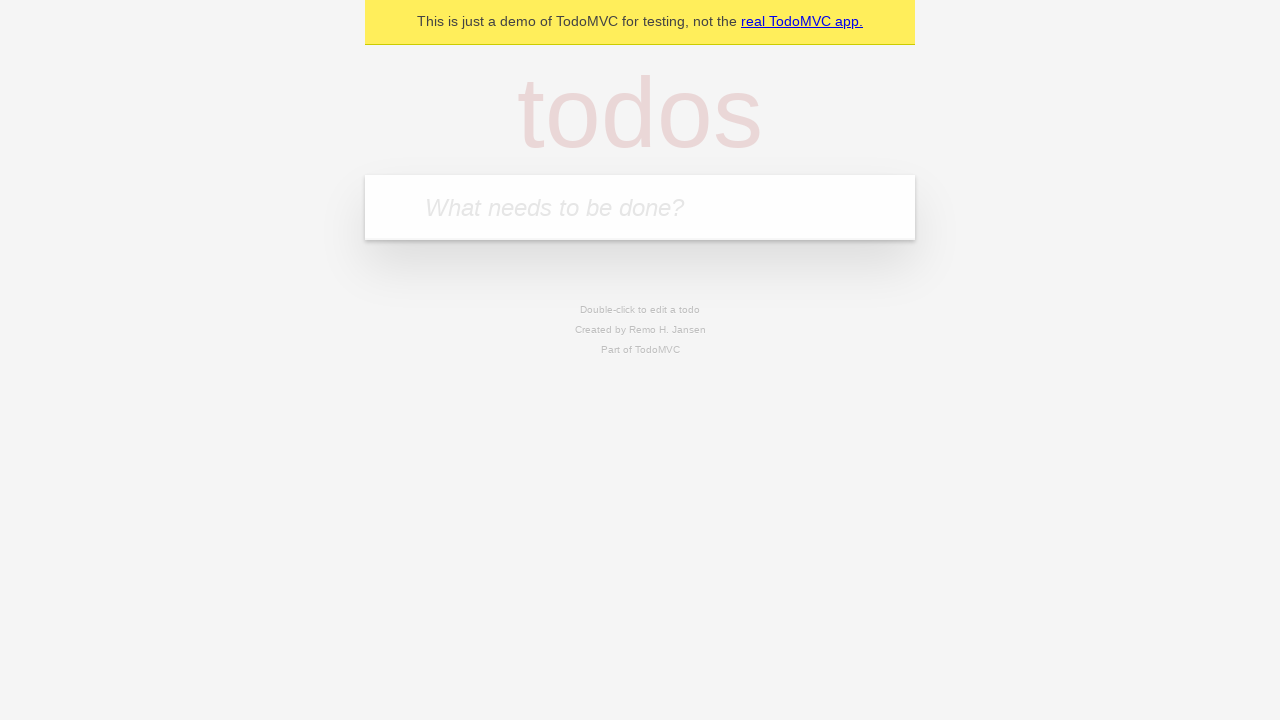

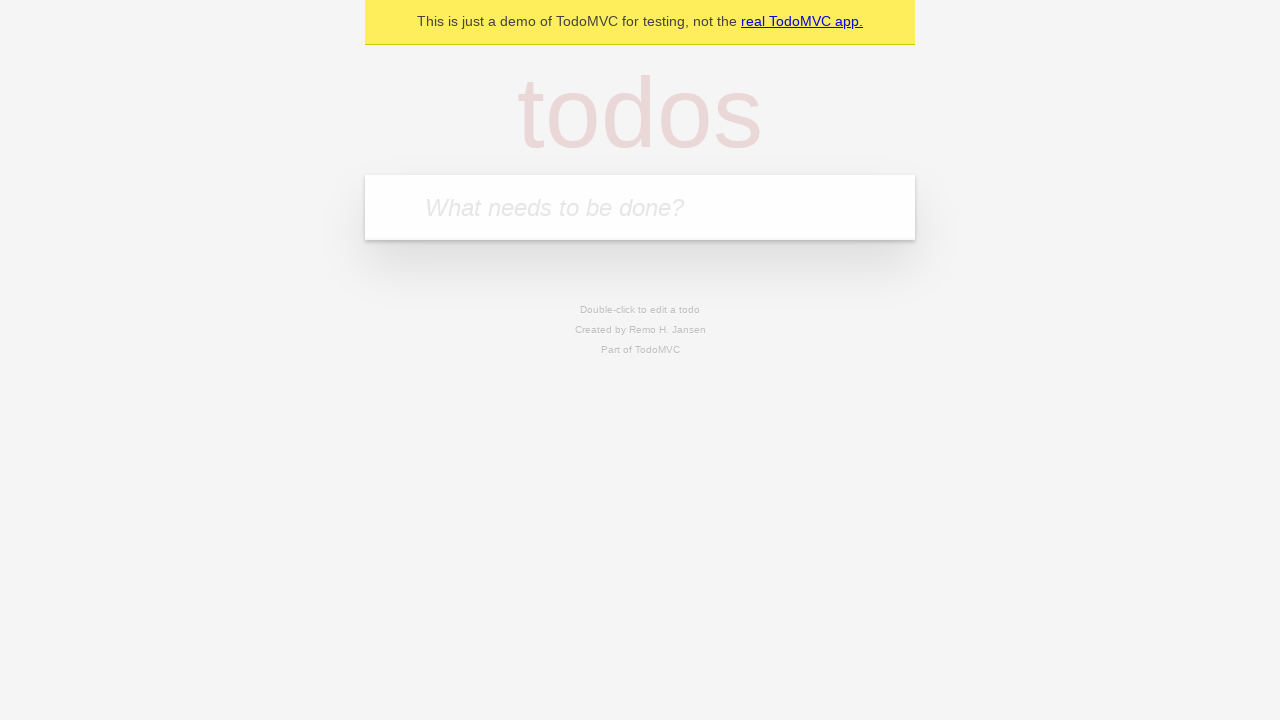